Tests text input with delay functionality by entering a long text into a textarea

Starting URL: https://wordcounter.net/

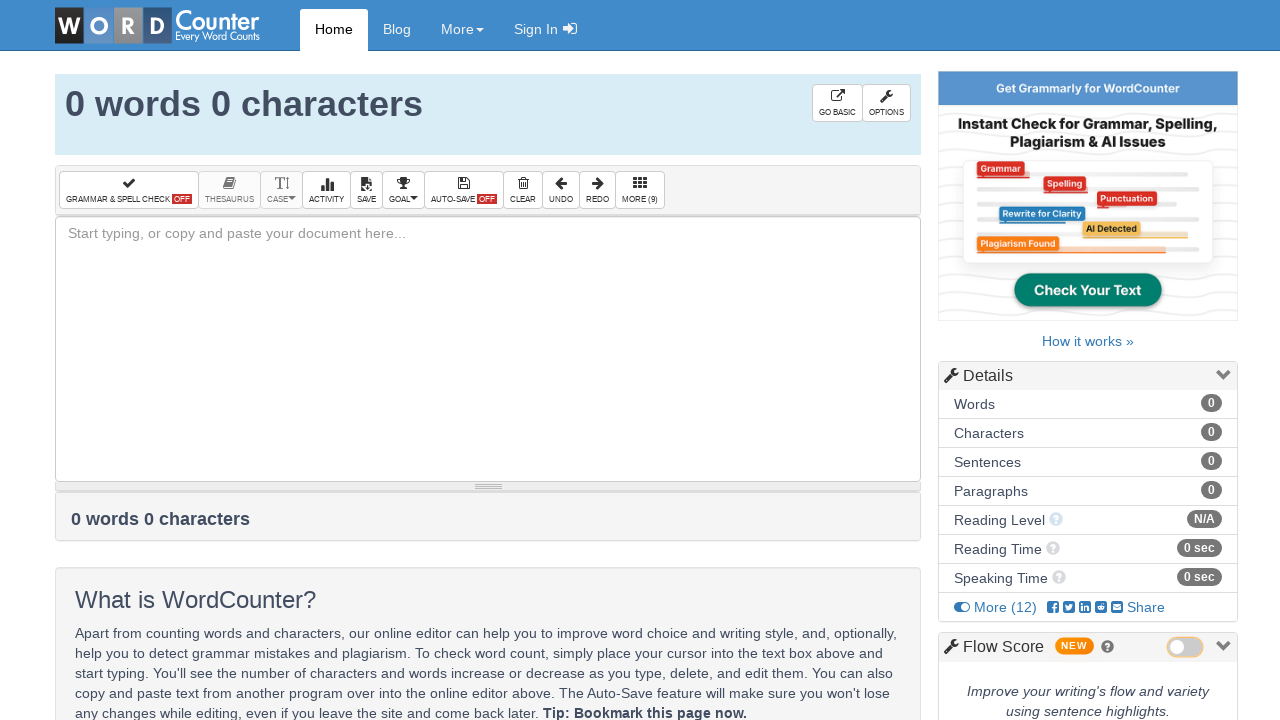

Entered long text into textarea with 0 ms delay on textarea#box
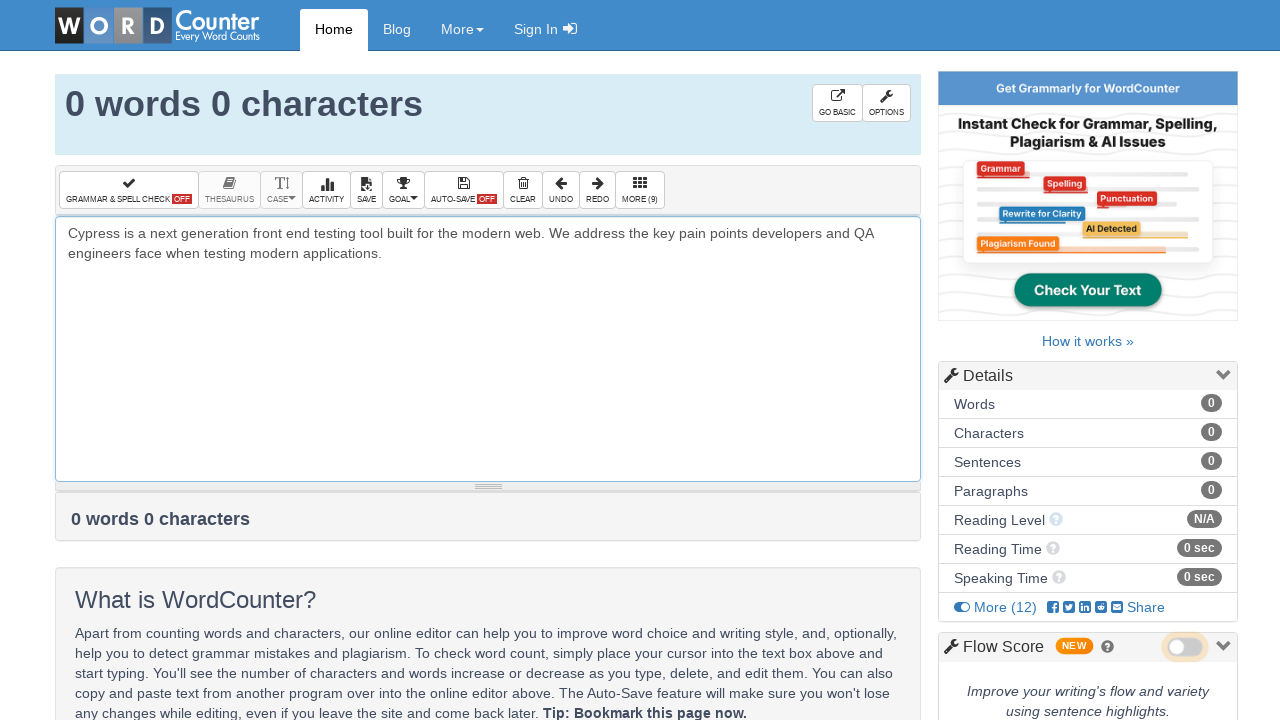

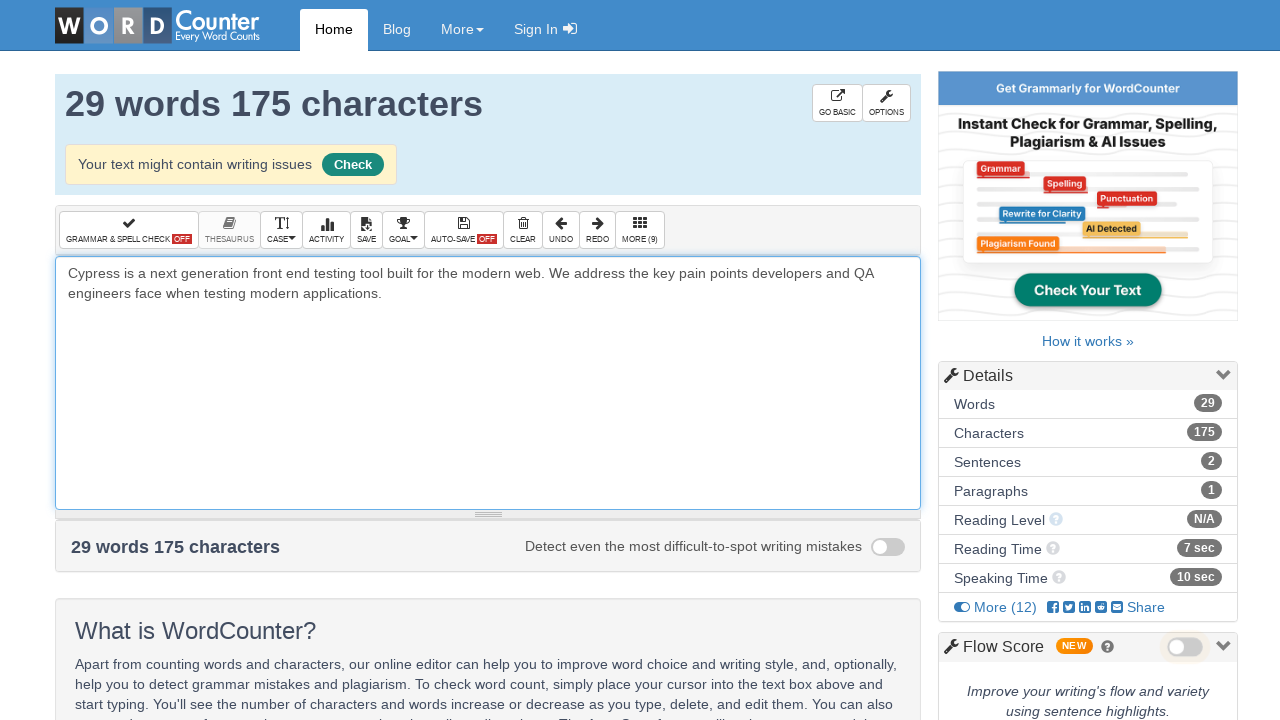